Tests keyboard interactions on a text comparison site by typing text in the first textarea, selecting all with Ctrl+A, copying with Ctrl+C, tabbing to the next field, and pasting with Ctrl+V.

Starting URL: https://text-compare.com/

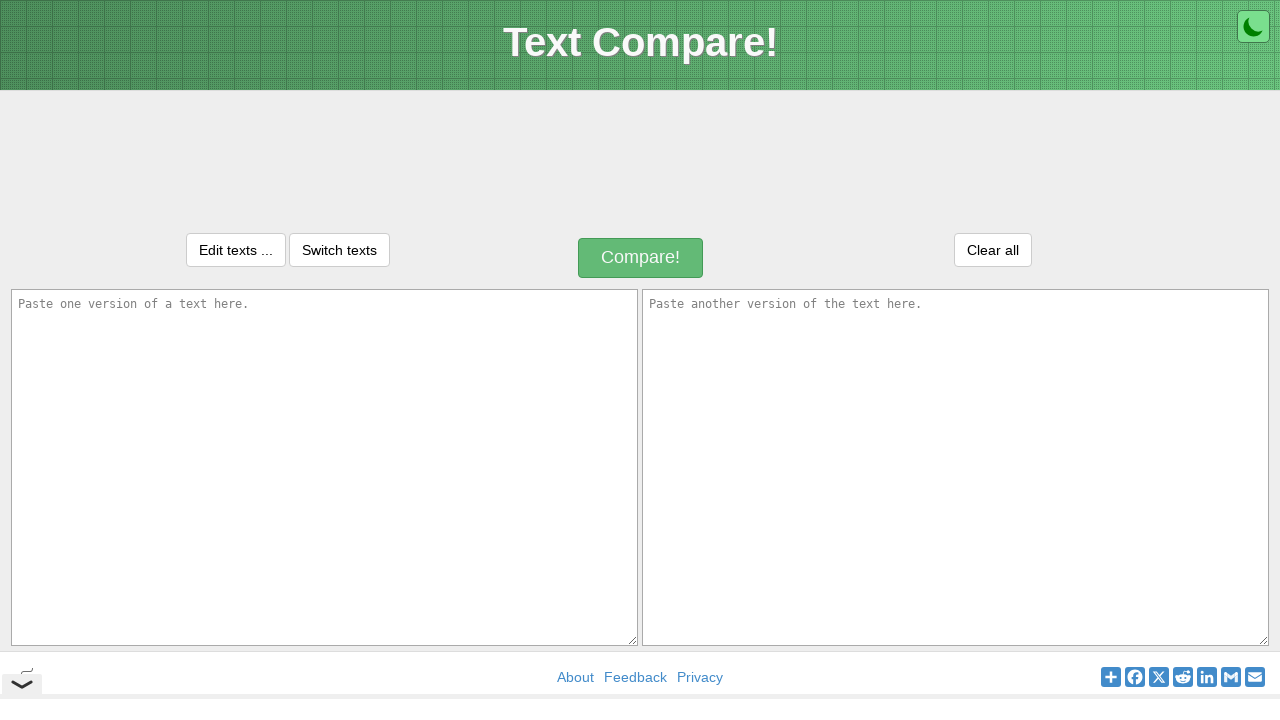

Typed 'Akshay' into the first textarea on textarea#inputText1
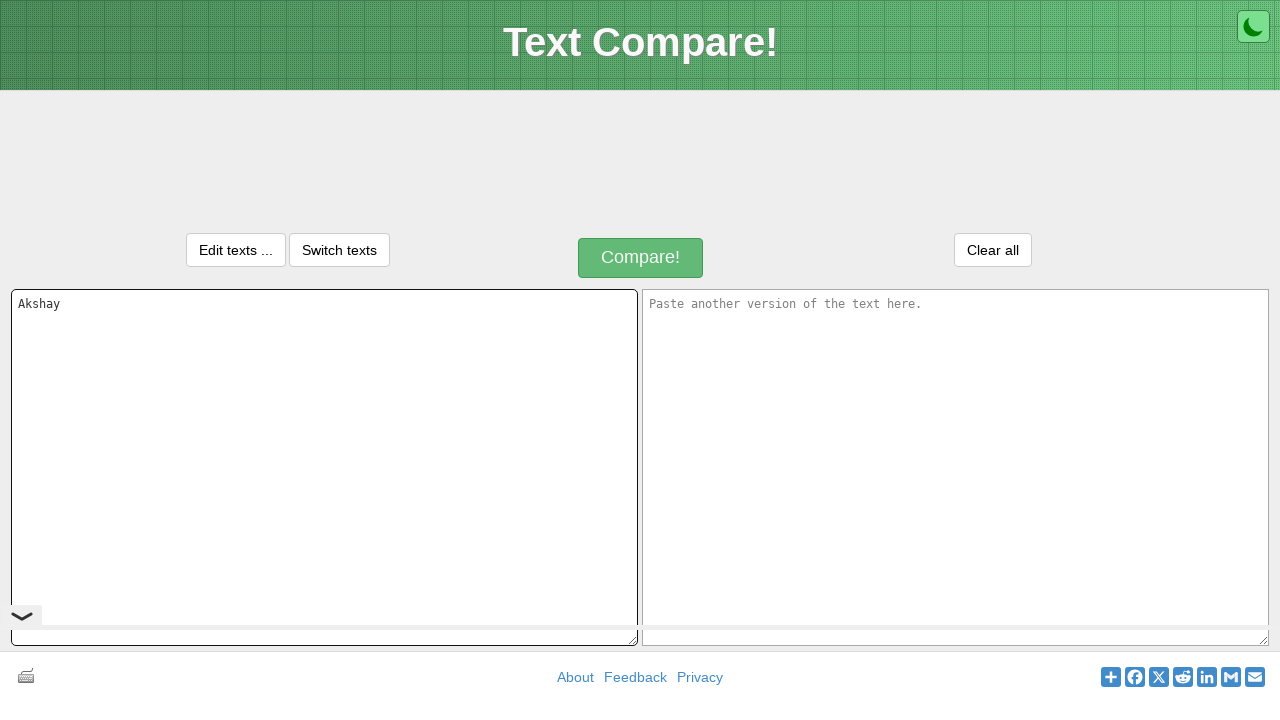

Clicked on the first textarea to ensure focus at (324, 467) on textarea#inputText1
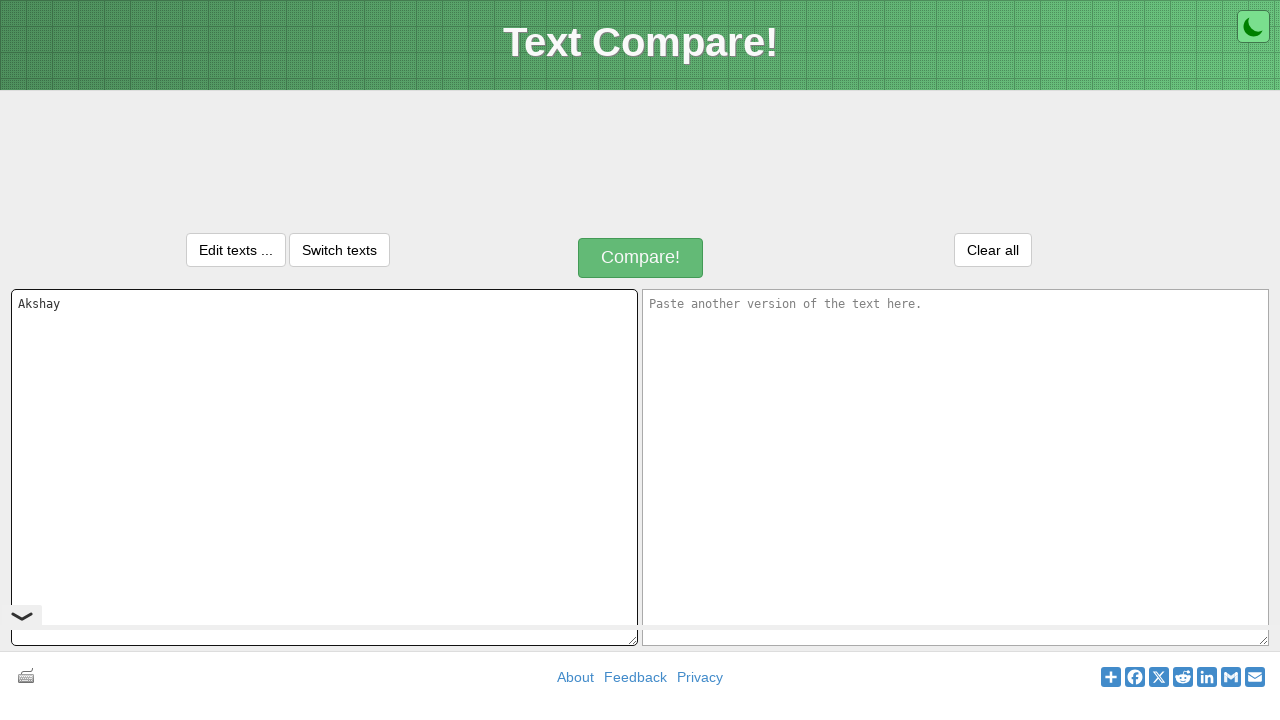

Selected all text with Ctrl+A
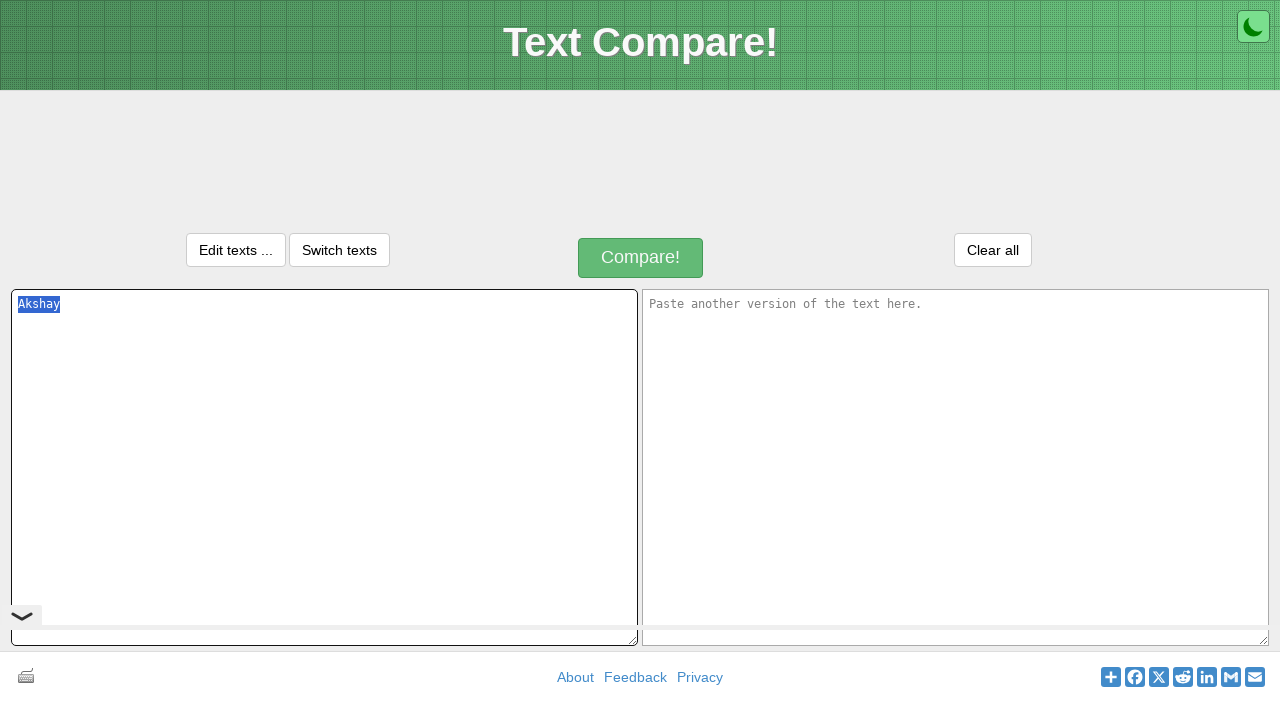

Copied selected text with Ctrl+C
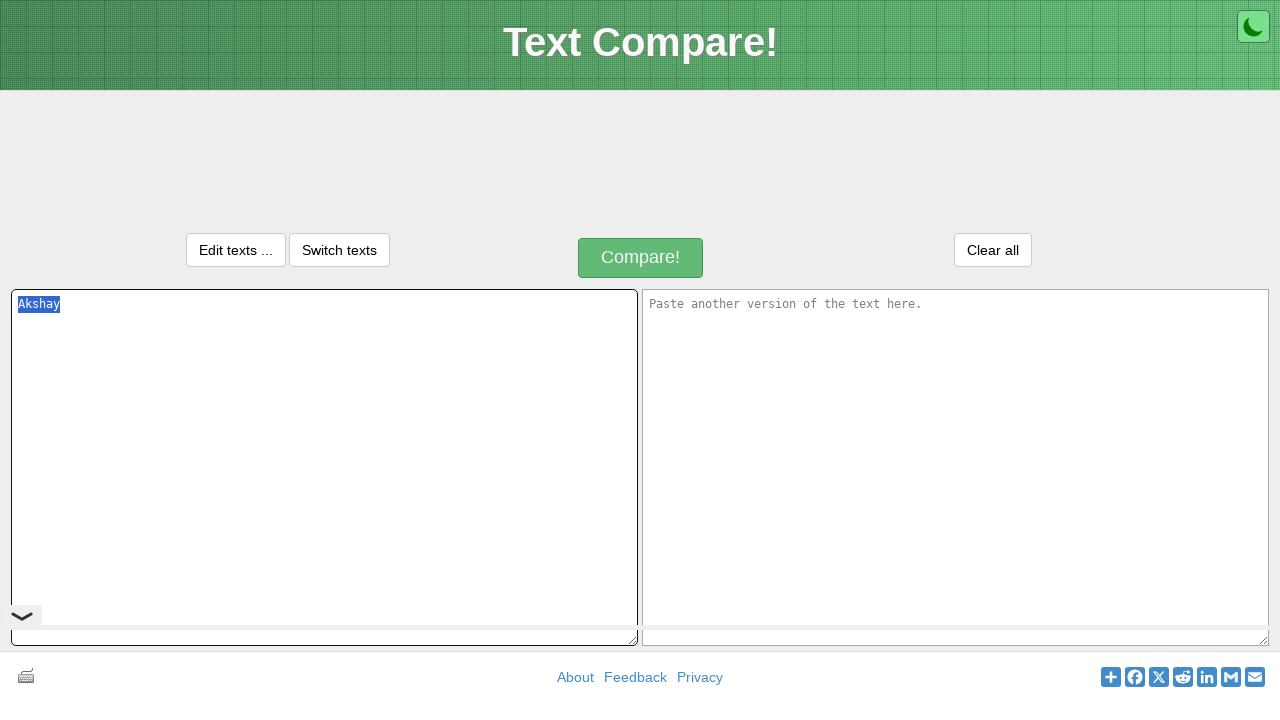

Tabbed to the next field
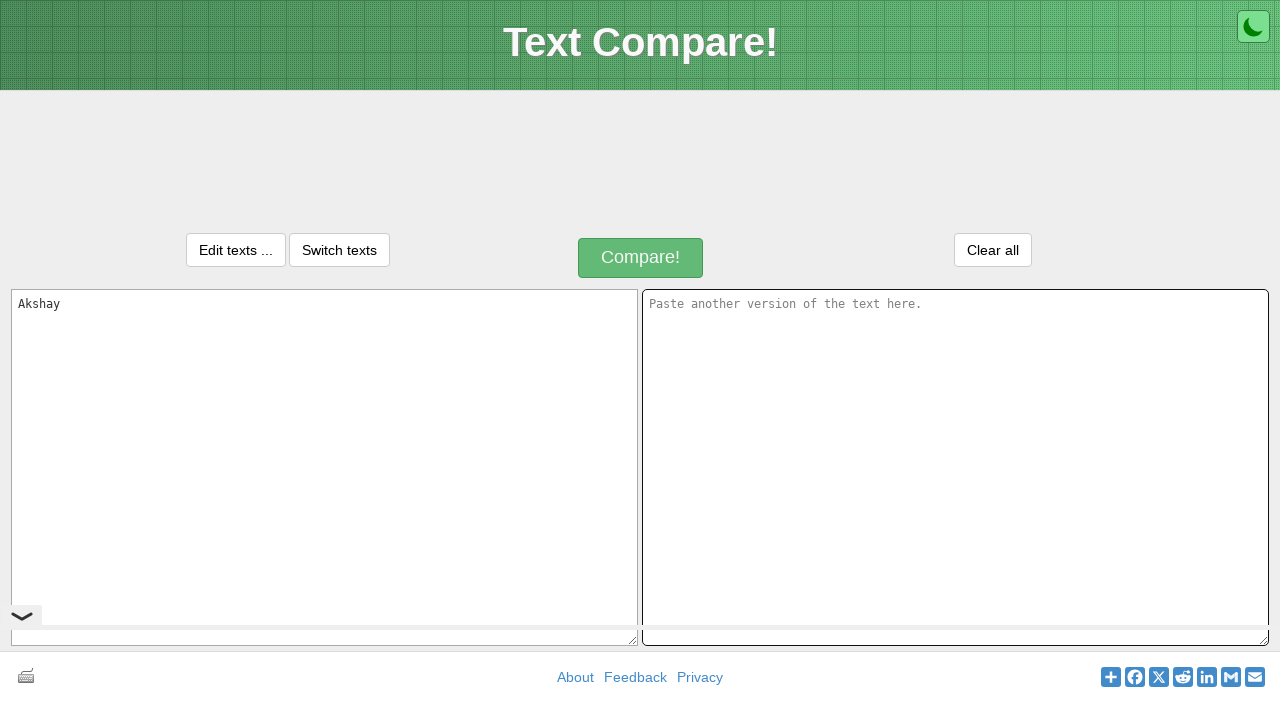

Pasted text with Ctrl+V into the second textarea
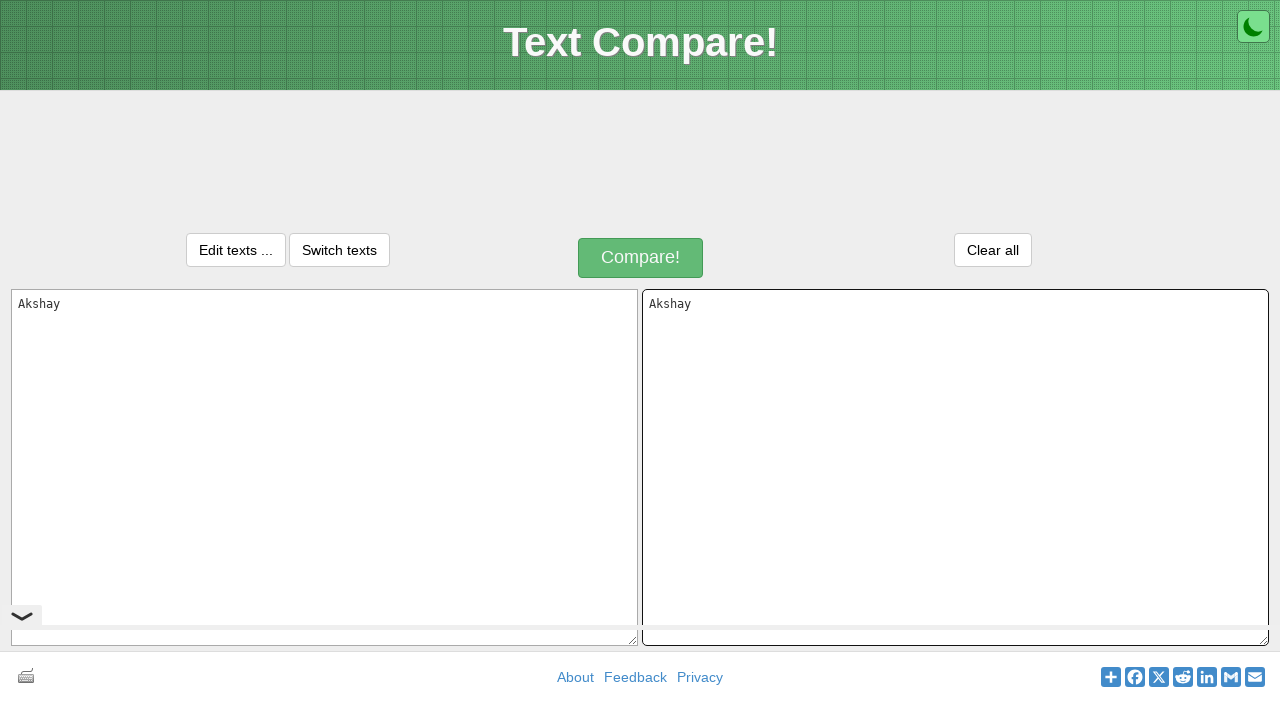

Waited 1 second to see the paste result
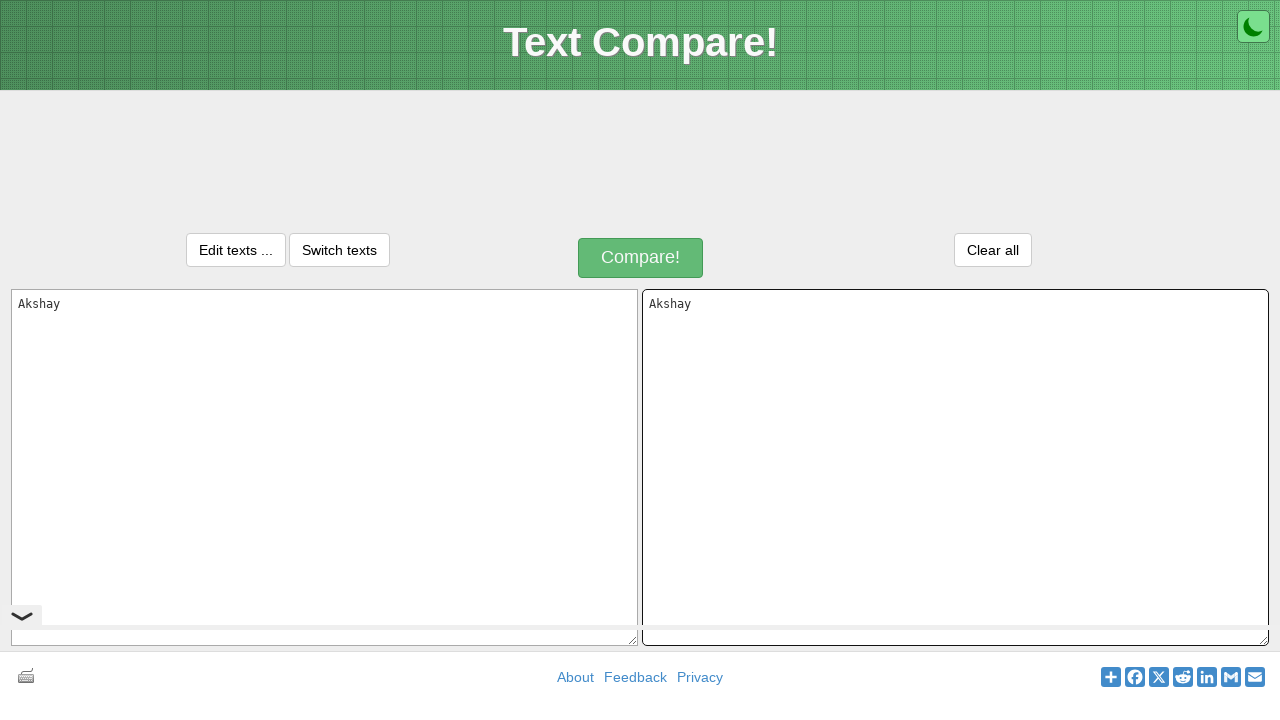

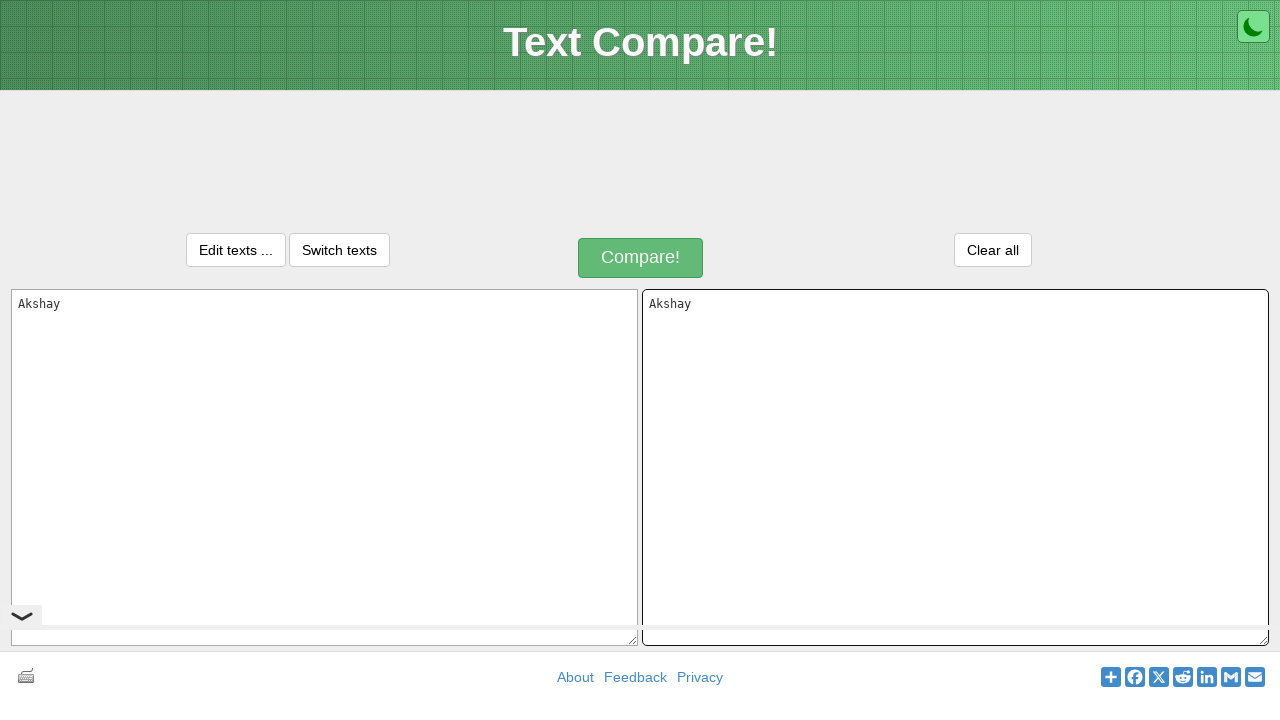